Tests marking all todo items as completed using the toggle all checkbox

Starting URL: https://demo.playwright.dev/todomvc

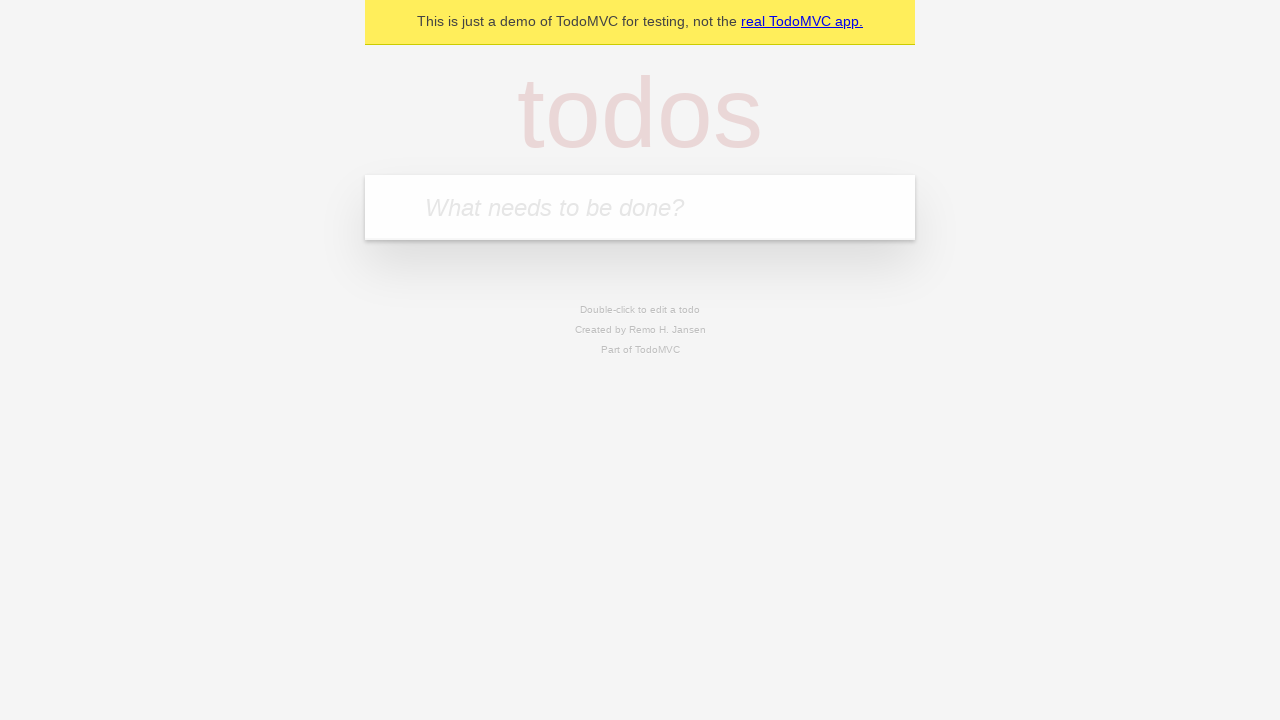

Located the 'What needs to be done?' input field
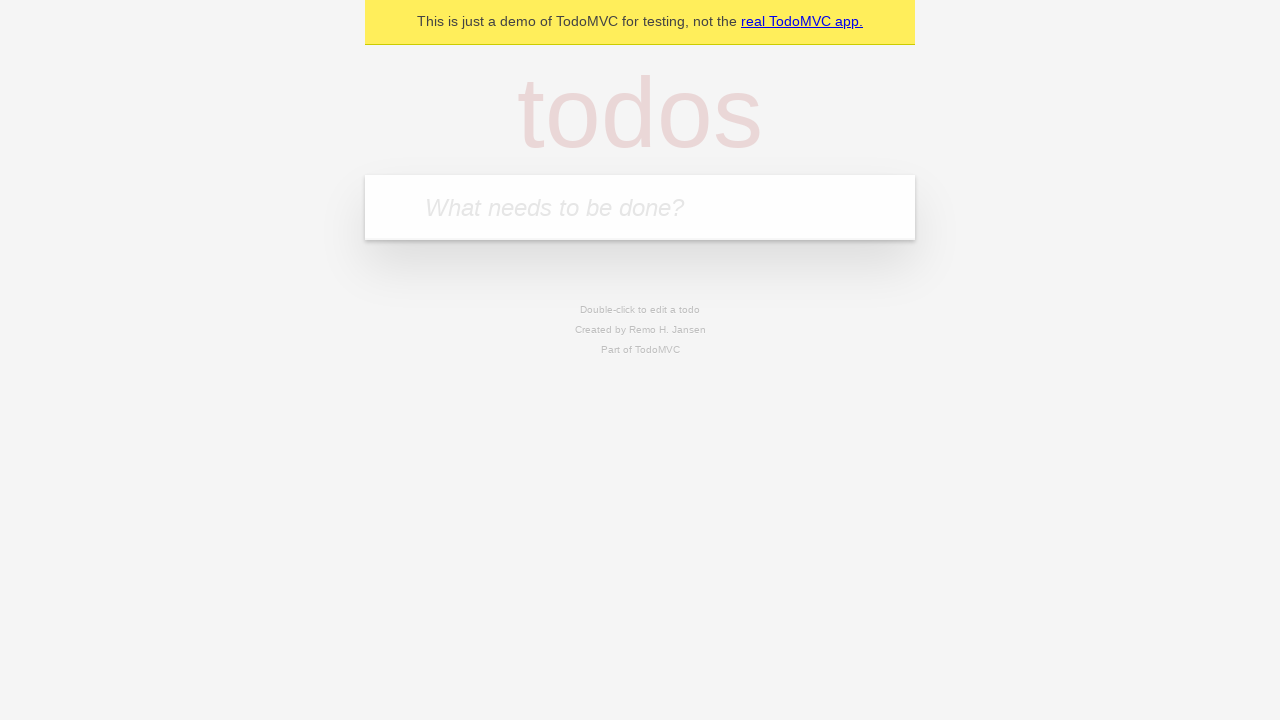

Filled todo input with 'buy some cheese' on internal:attr=[placeholder="What needs to be done?"i]
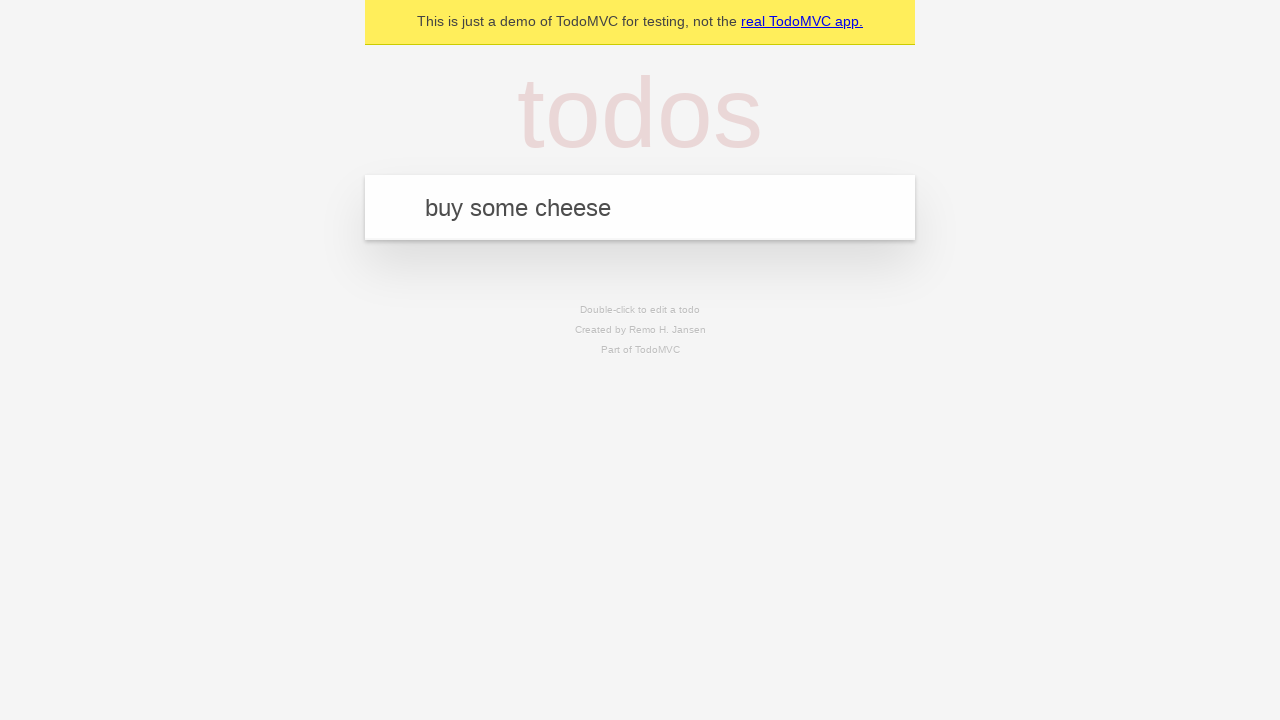

Pressed Enter to add todo item 'buy some cheese' on internal:attr=[placeholder="What needs to be done?"i]
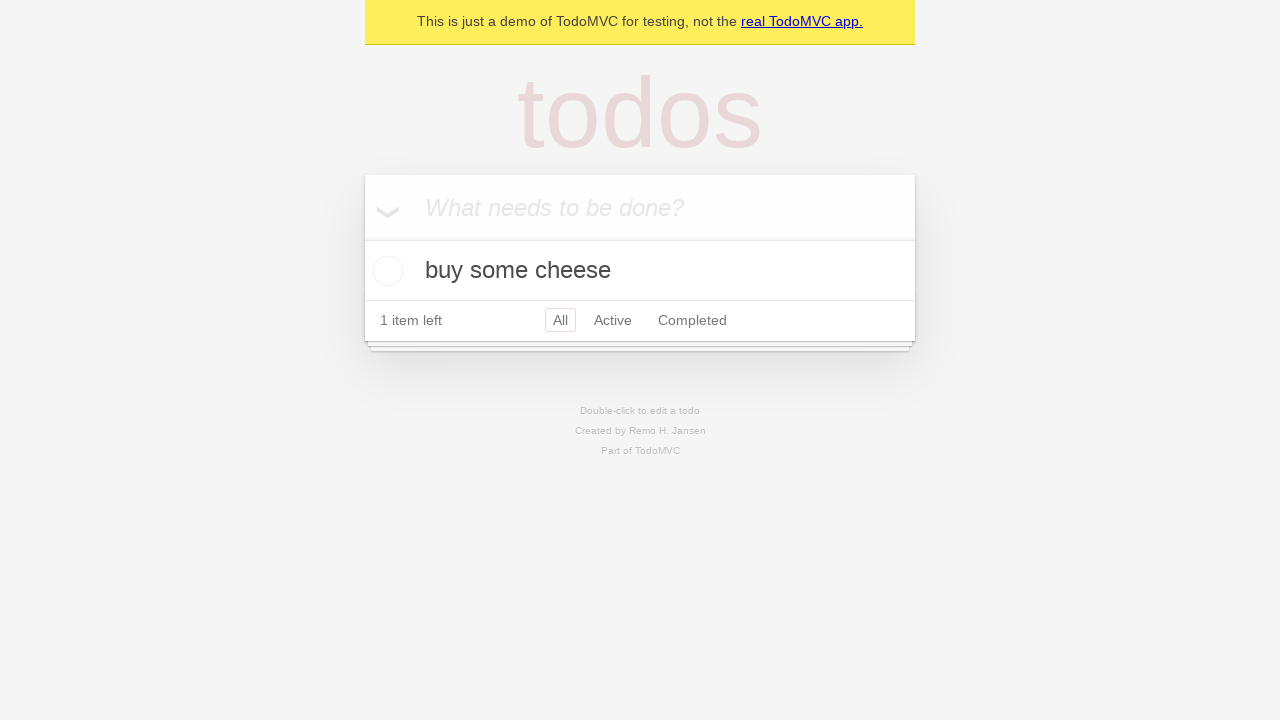

Filled todo input with 'feed the cat' on internal:attr=[placeholder="What needs to be done?"i]
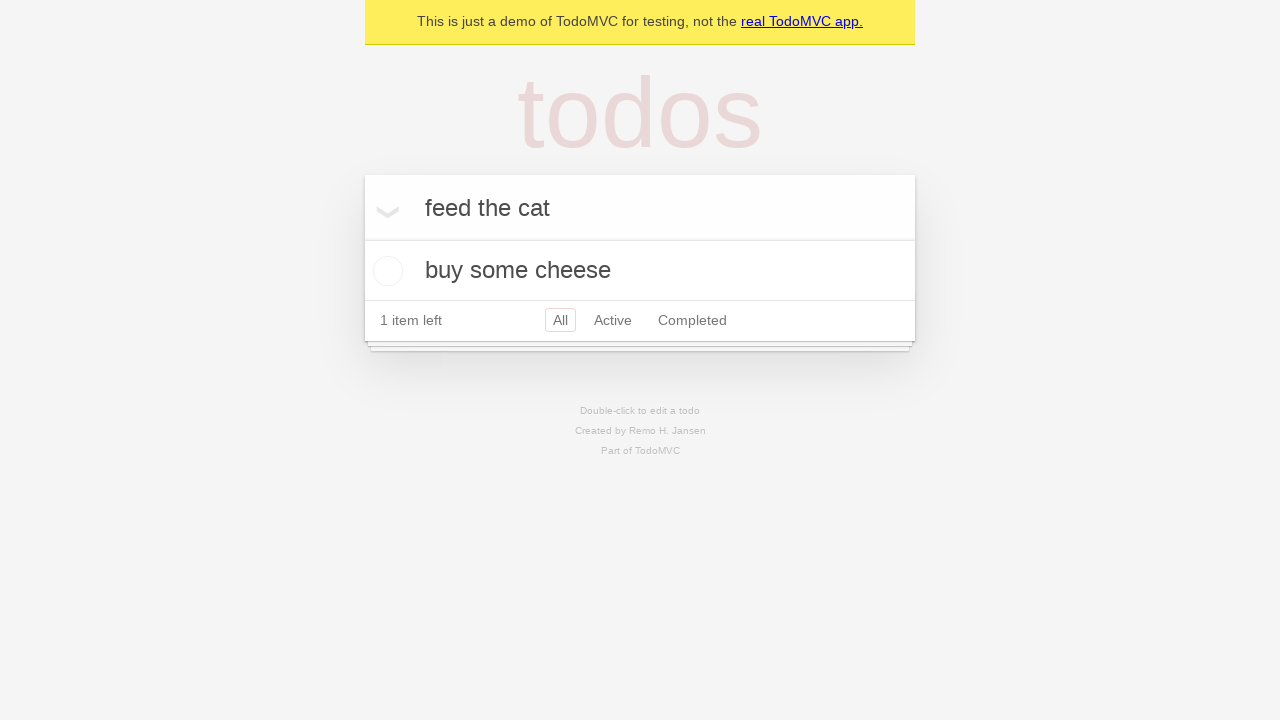

Pressed Enter to add todo item 'feed the cat' on internal:attr=[placeholder="What needs to be done?"i]
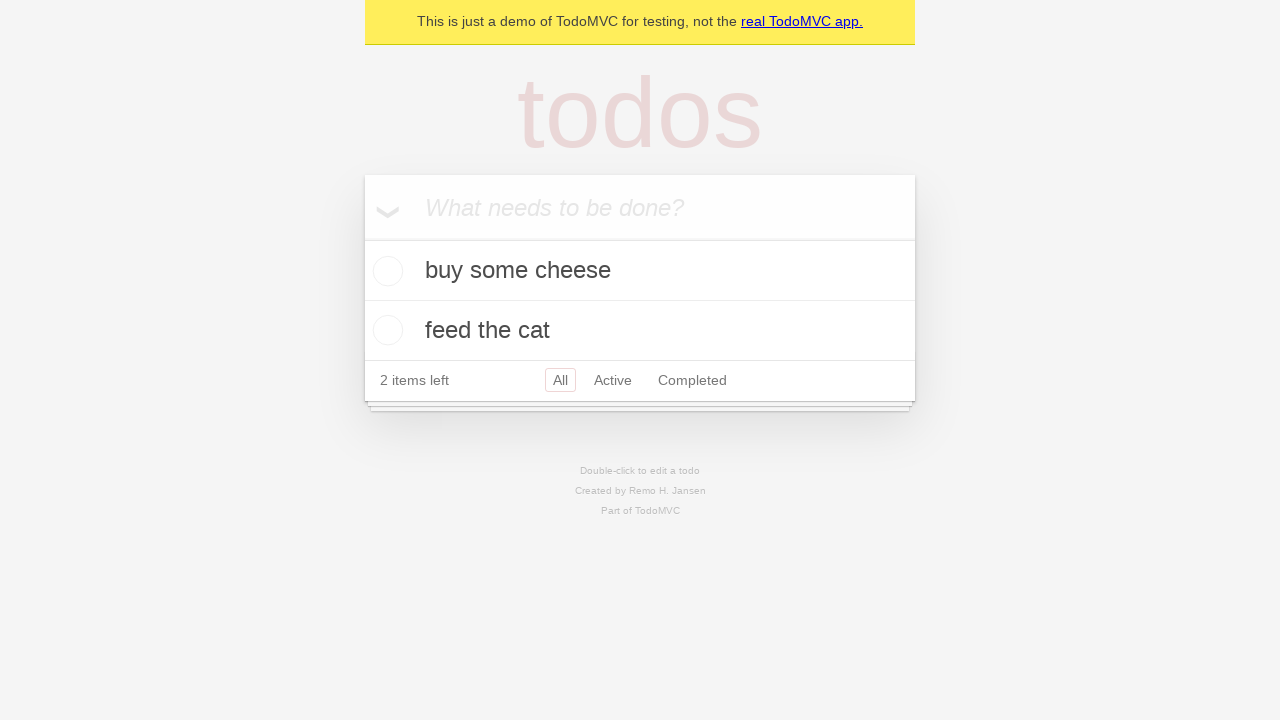

Filled todo input with 'book a doctors appointment' on internal:attr=[placeholder="What needs to be done?"i]
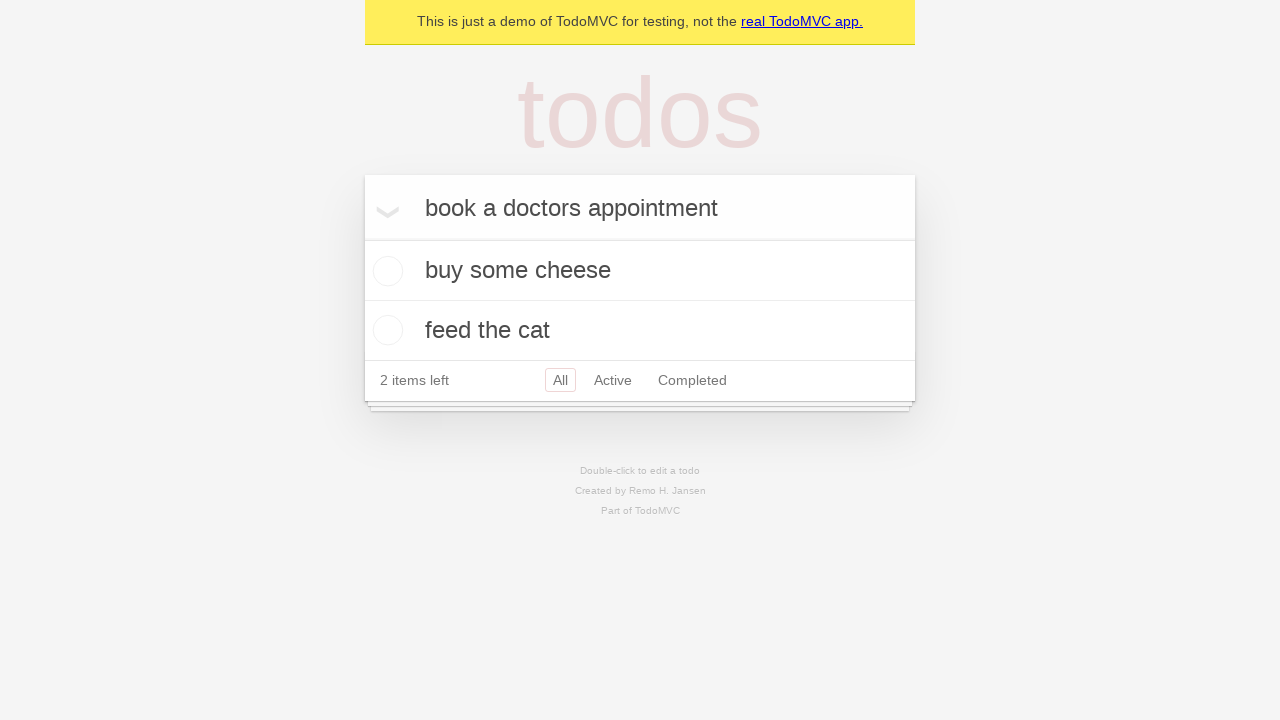

Pressed Enter to add todo item 'book a doctors appointment' on internal:attr=[placeholder="What needs to be done?"i]
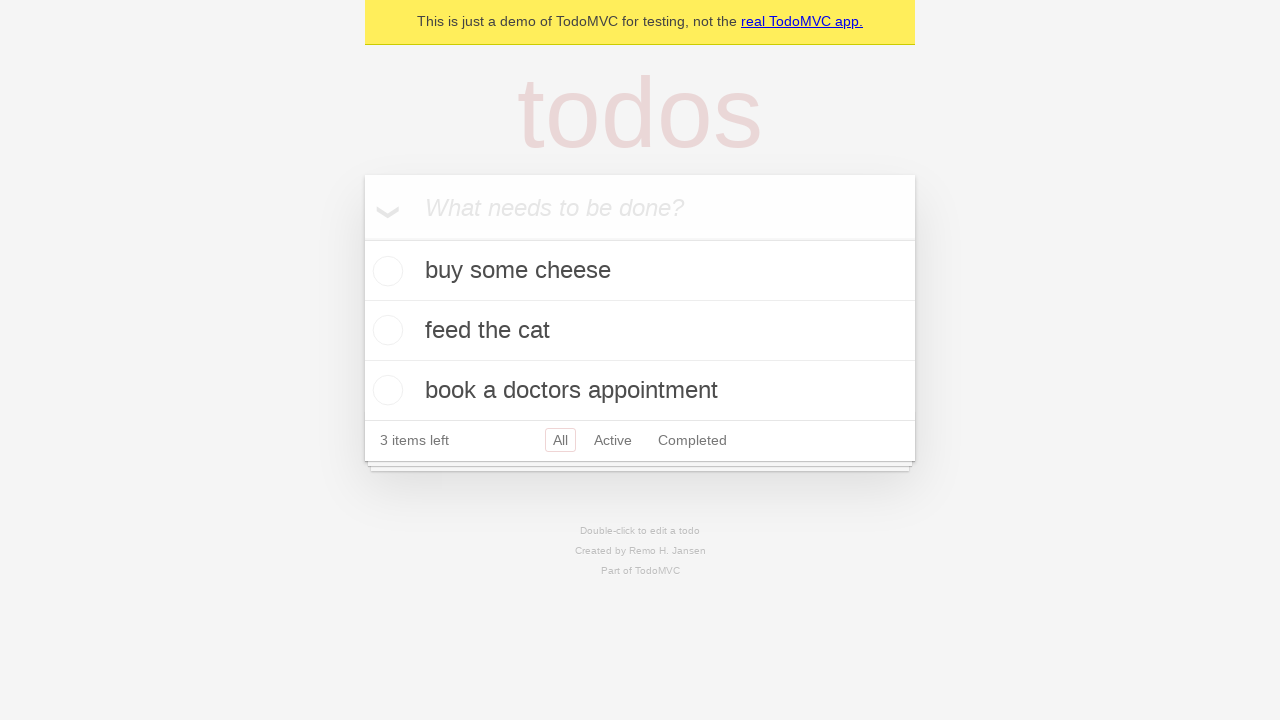

Clicked 'Mark all as complete' checkbox to toggle all todos as completed at (362, 238) on internal:label="Mark all as complete"i
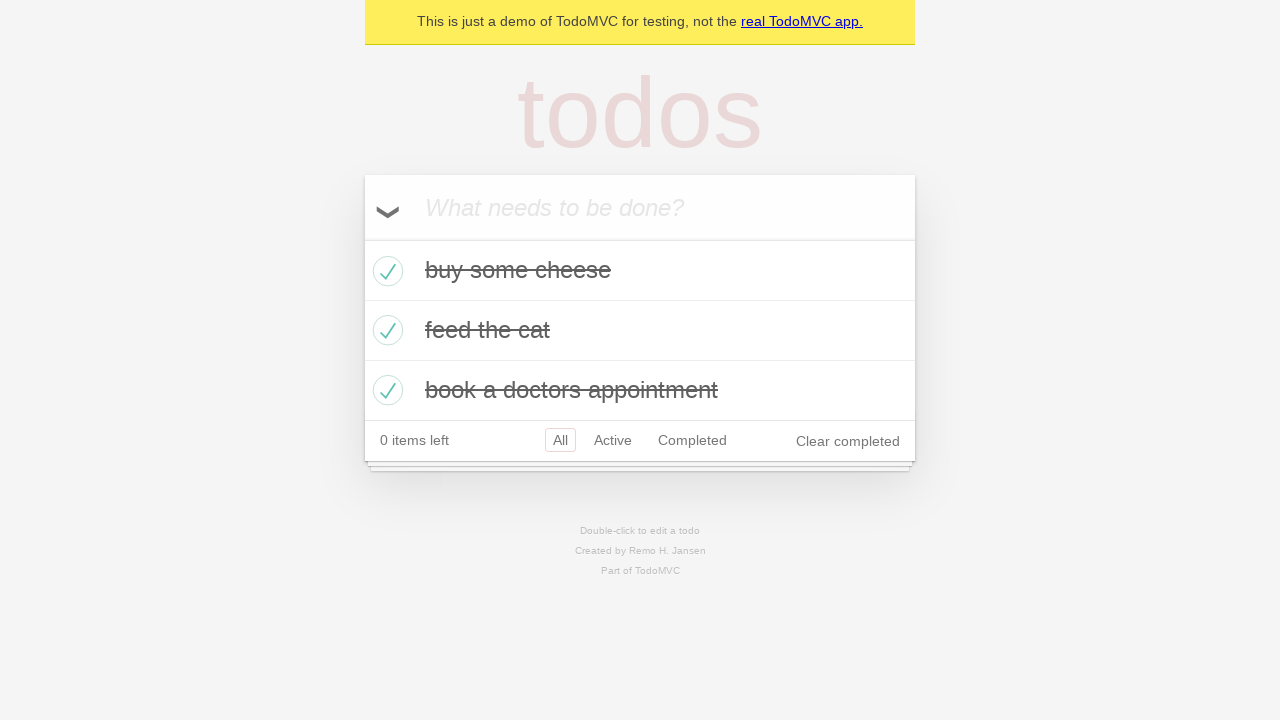

Waited for all todo items to be marked as completed
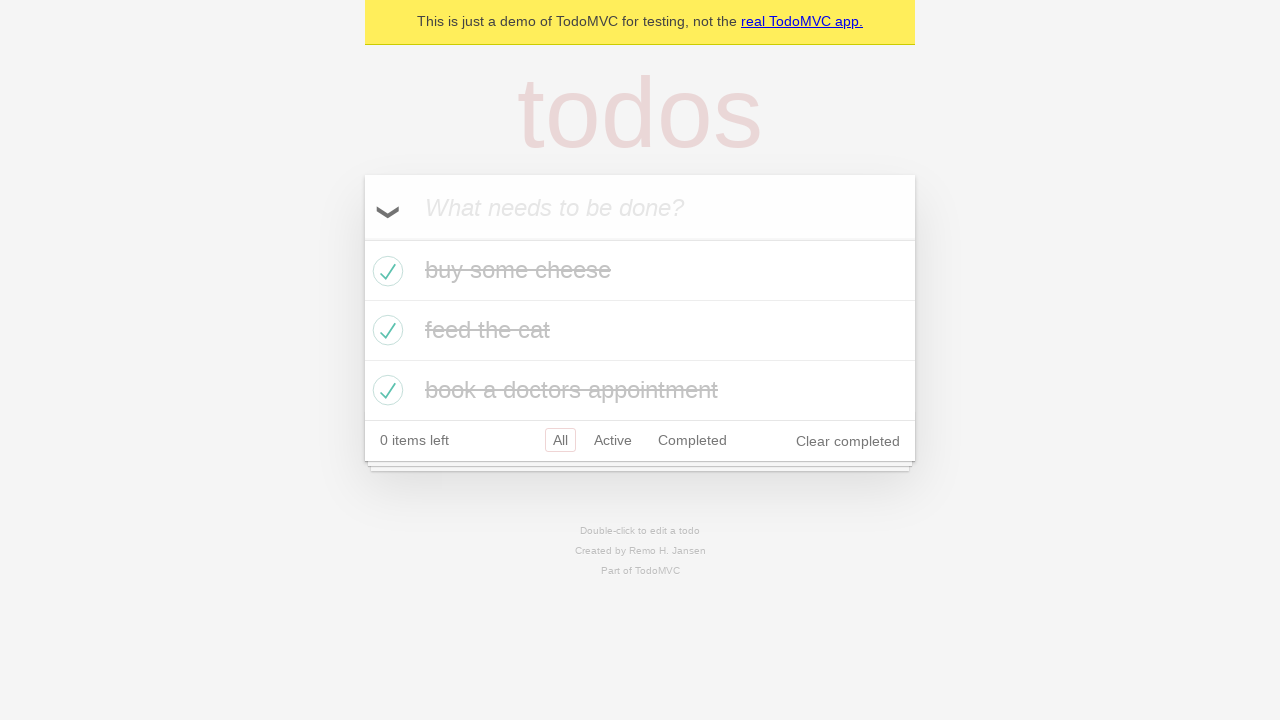

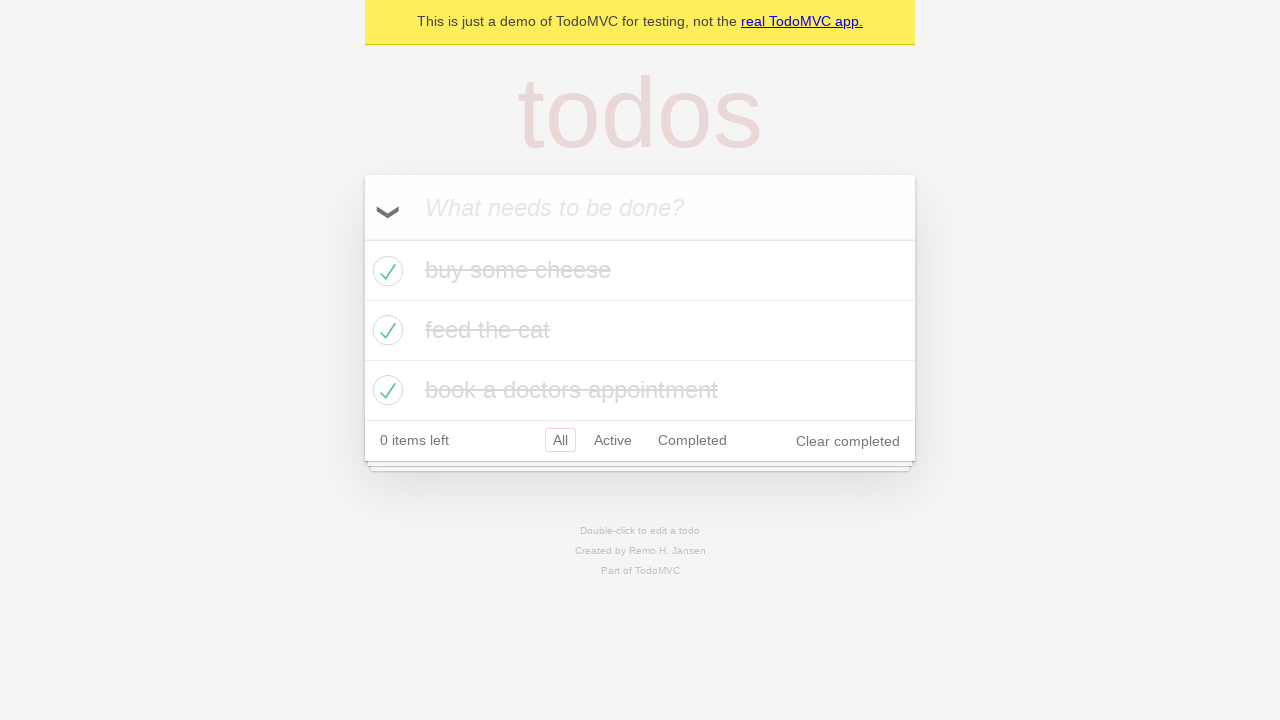